Tests various UI elements on a Selenium practice page including buttons, checkboxes, and radio buttons, verifying the correct responses are displayed after each interaction.

Starting URL: https://savkk.github.io/selenium-practice/

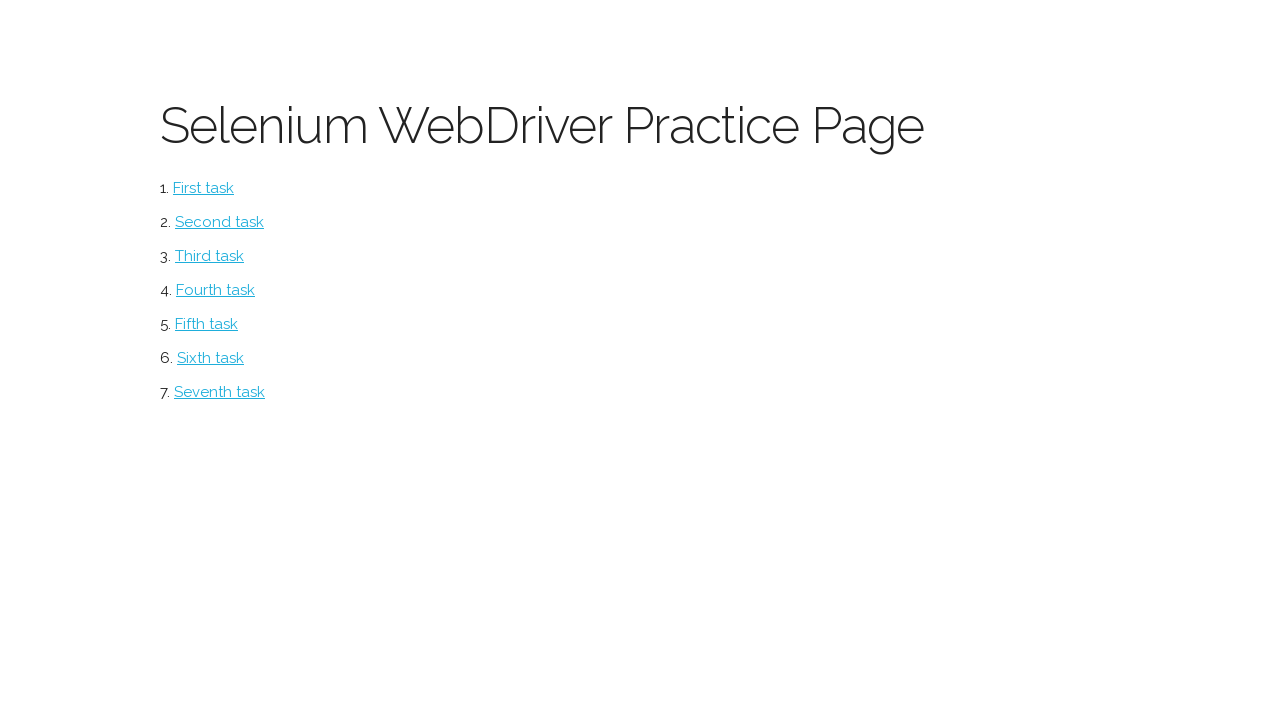

Clicked the main button to start the test at (204, 188) on #button
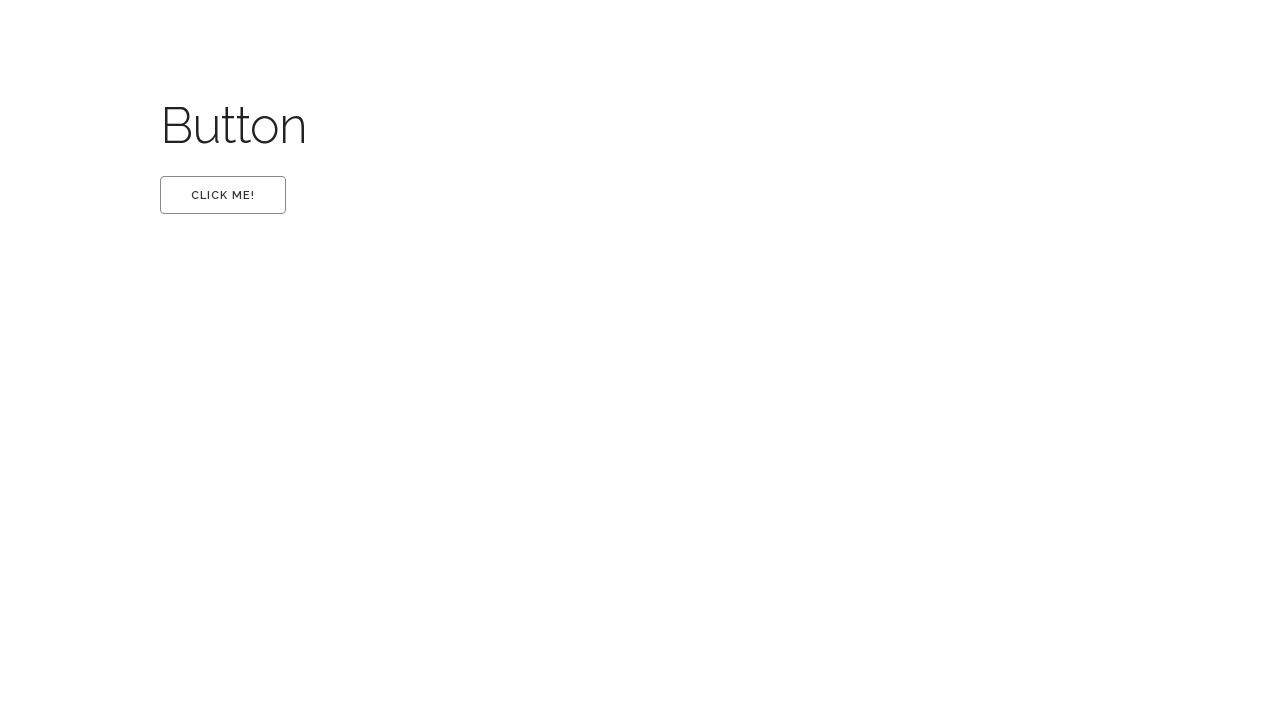

Clicked the first option button at (223, 195) on #first
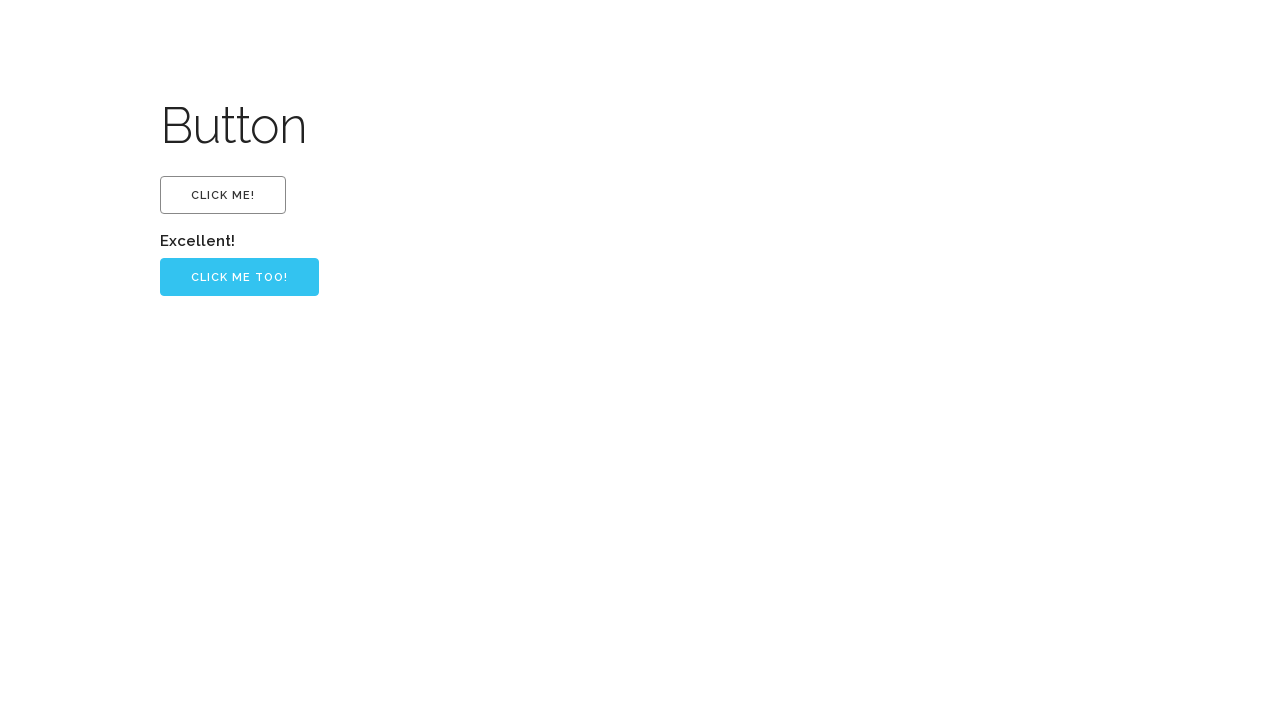

Verified 'Excellent!' text is displayed
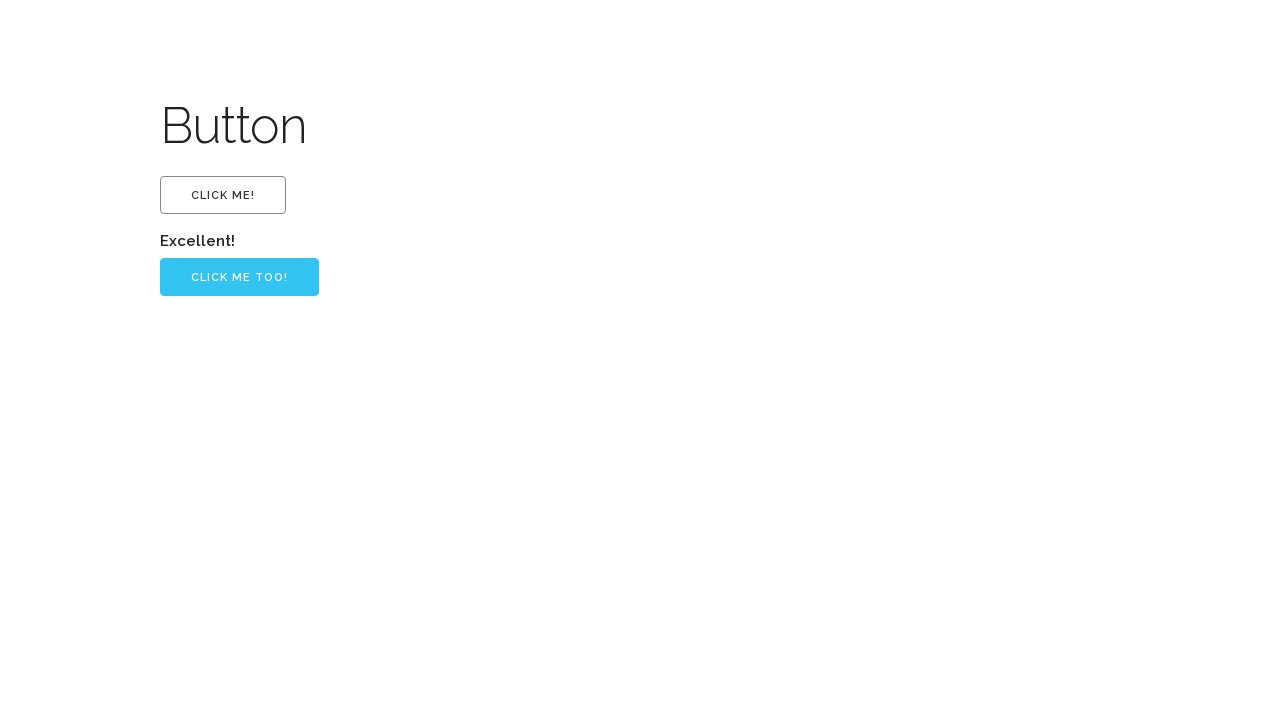

Clicked the primary button to continue at (240, 277) on .button-primary
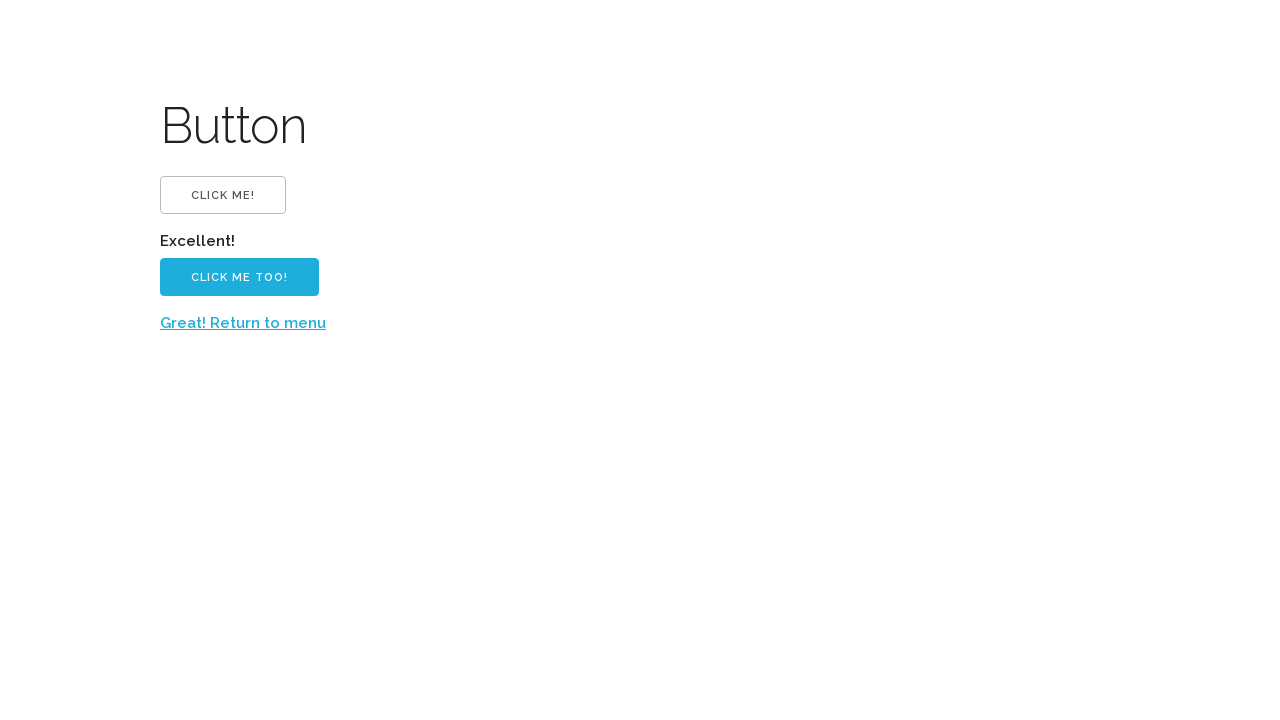

Clicked the 'Great! Return to menu' link at (243, 323) on text=Great! Return to menu
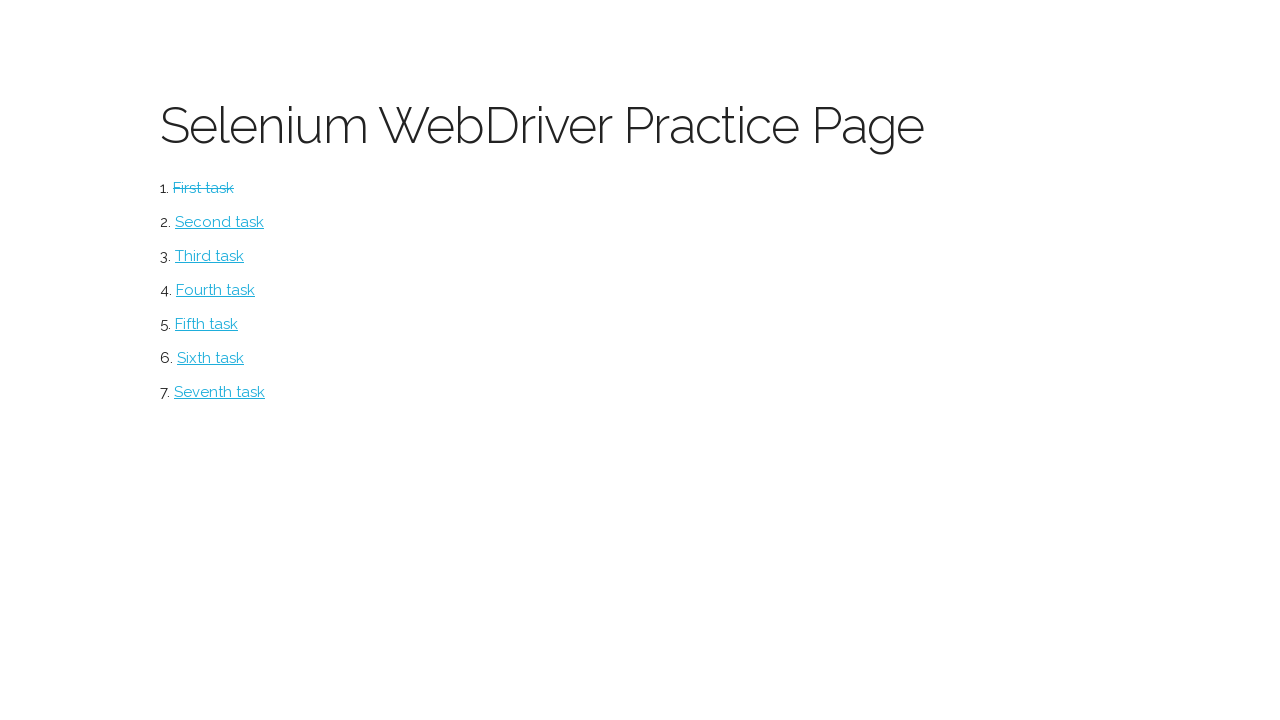

Clicked on the checkbox section at (220, 222) on #checkbox
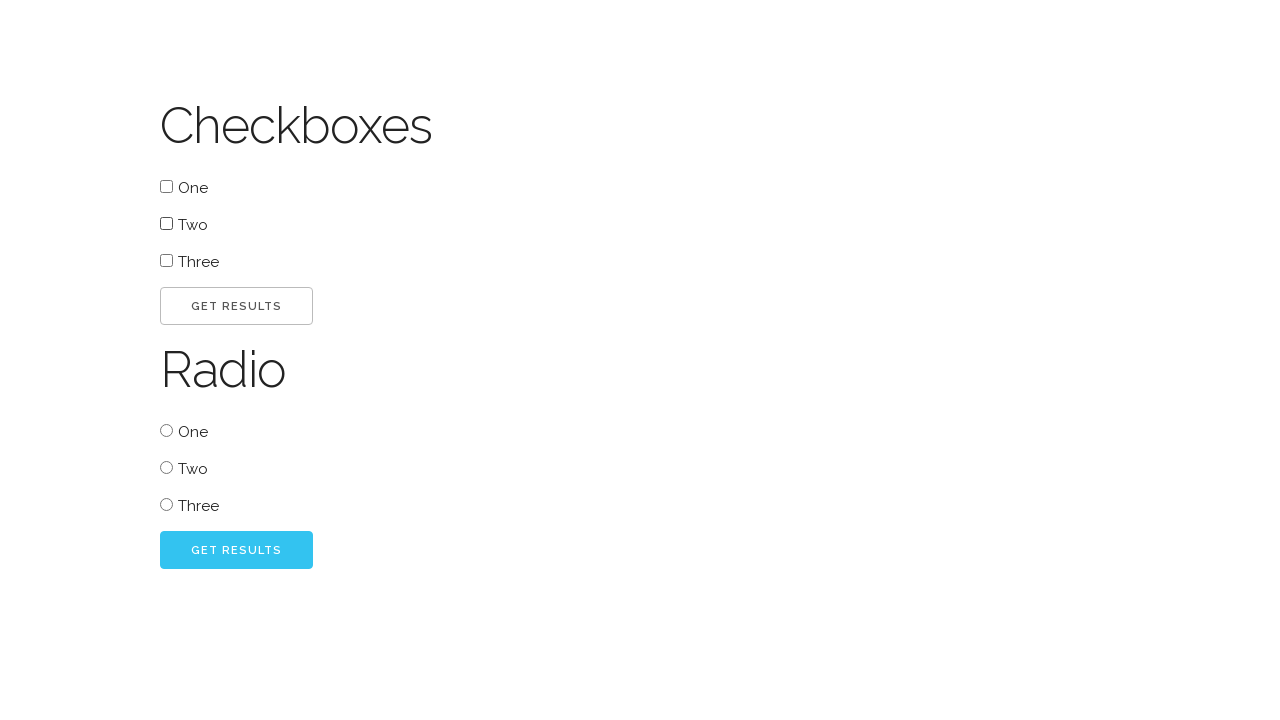

Selected the 'two' checkbox at (166, 224) on #two
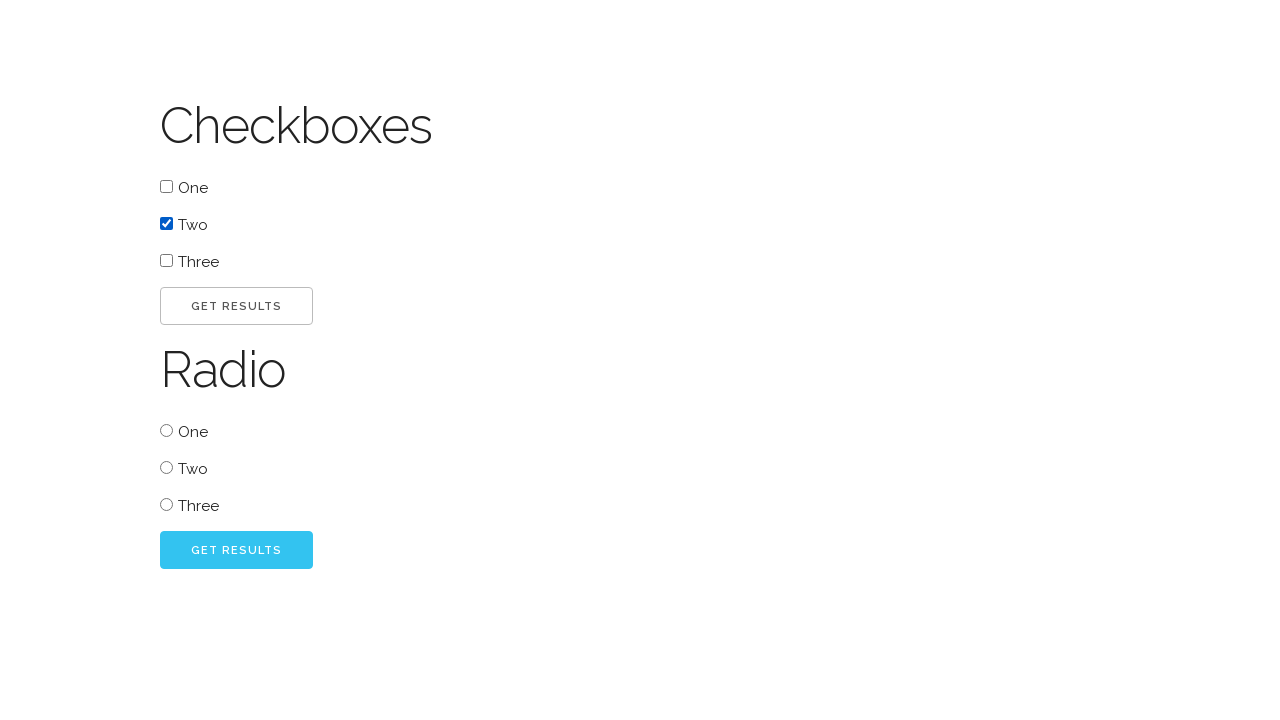

Clicked the go button to submit checkbox selection at (236, 306) on #go
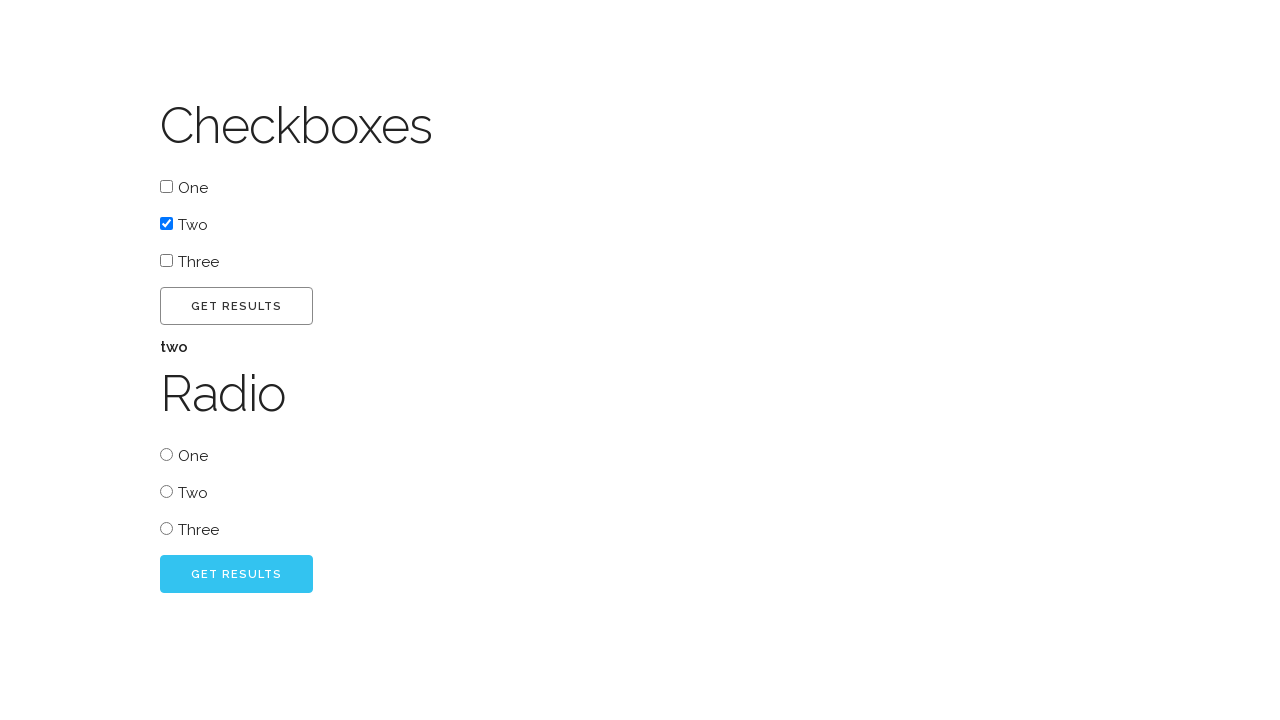

Verified checkbox result showing 'two' was selected
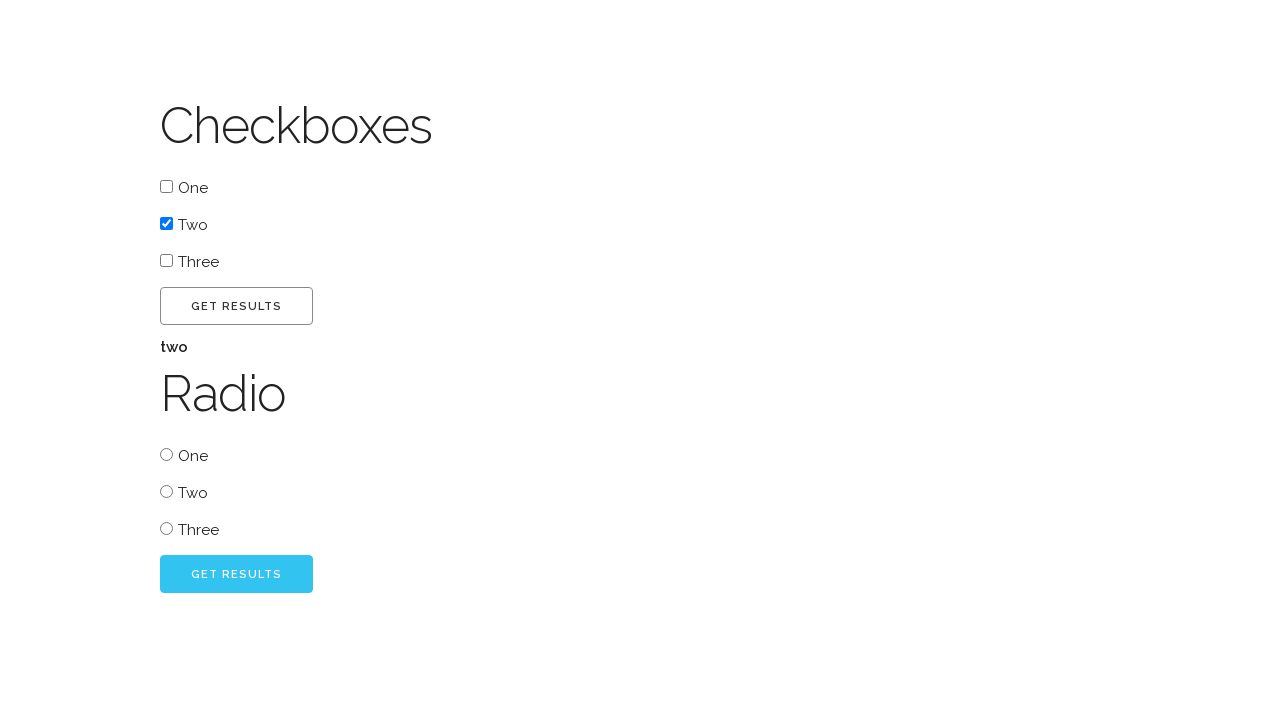

Clicked radio button 'one' at (166, 454) on #radio_one
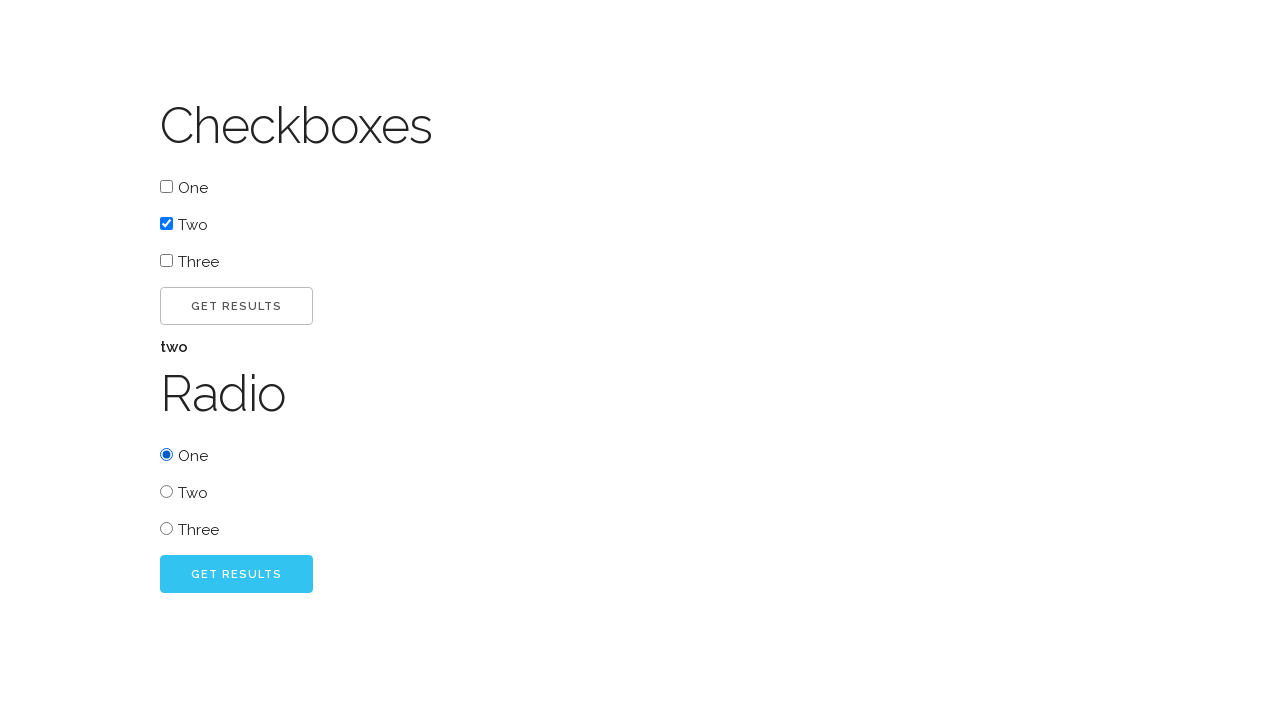

Clicked the radio button go button to submit at (236, 574) on #radio_go
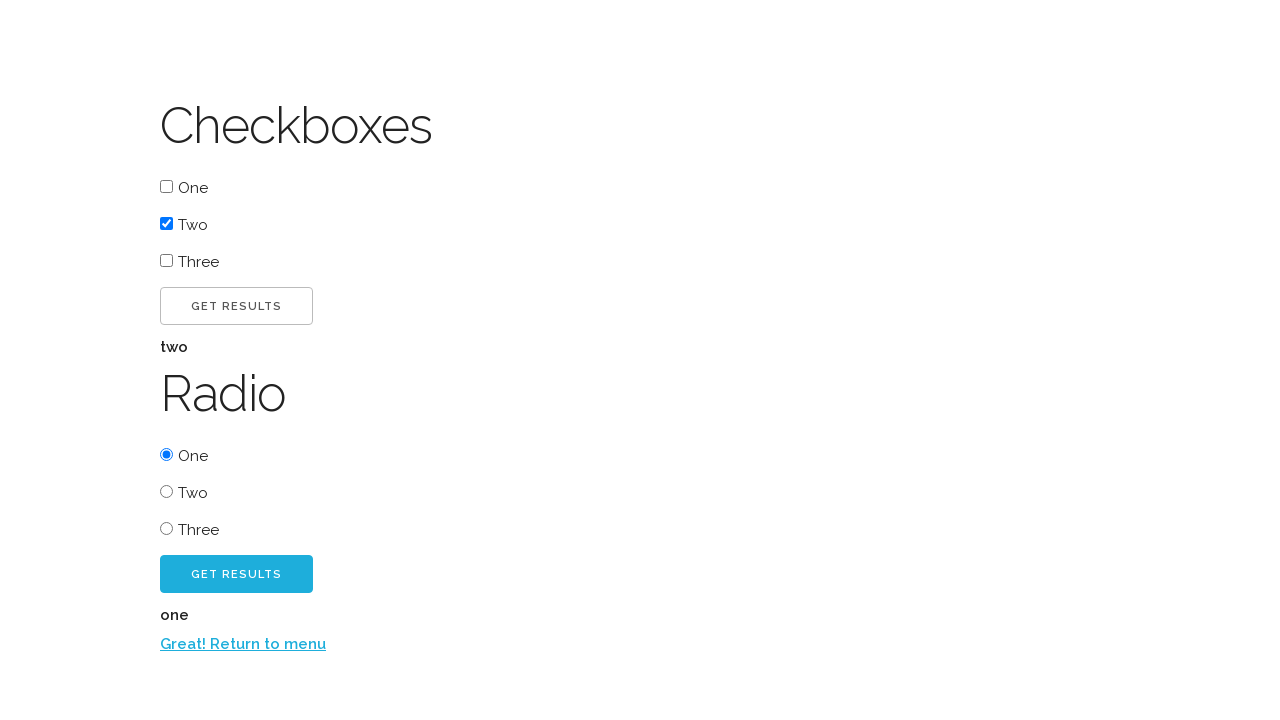

Verified radio button result showing 'one' was selected
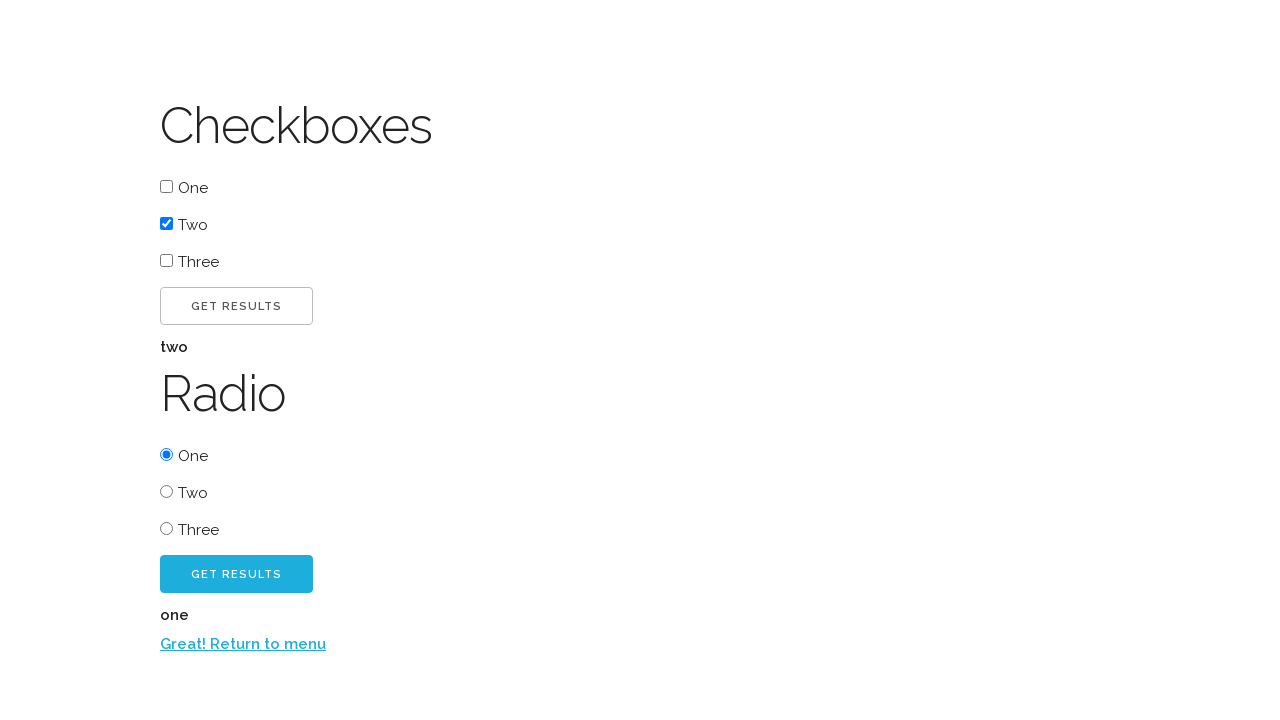

Clicked back button to return to menu at (640, 644) on #back
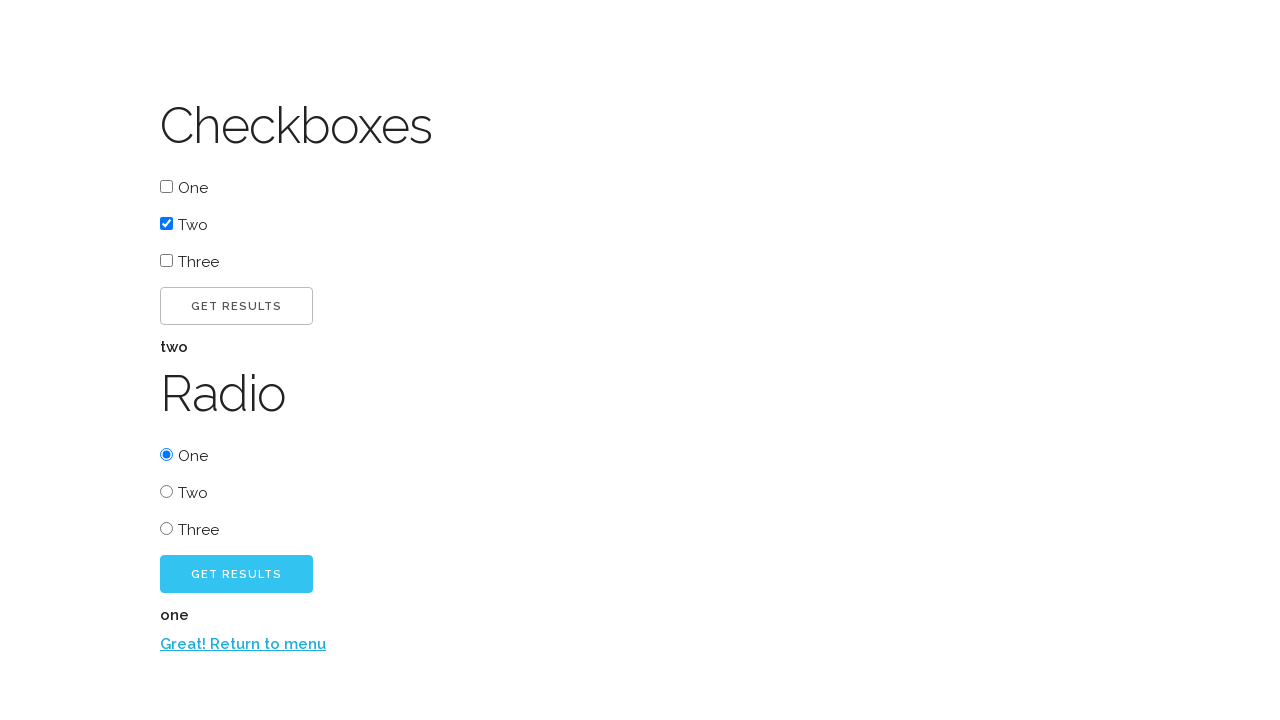

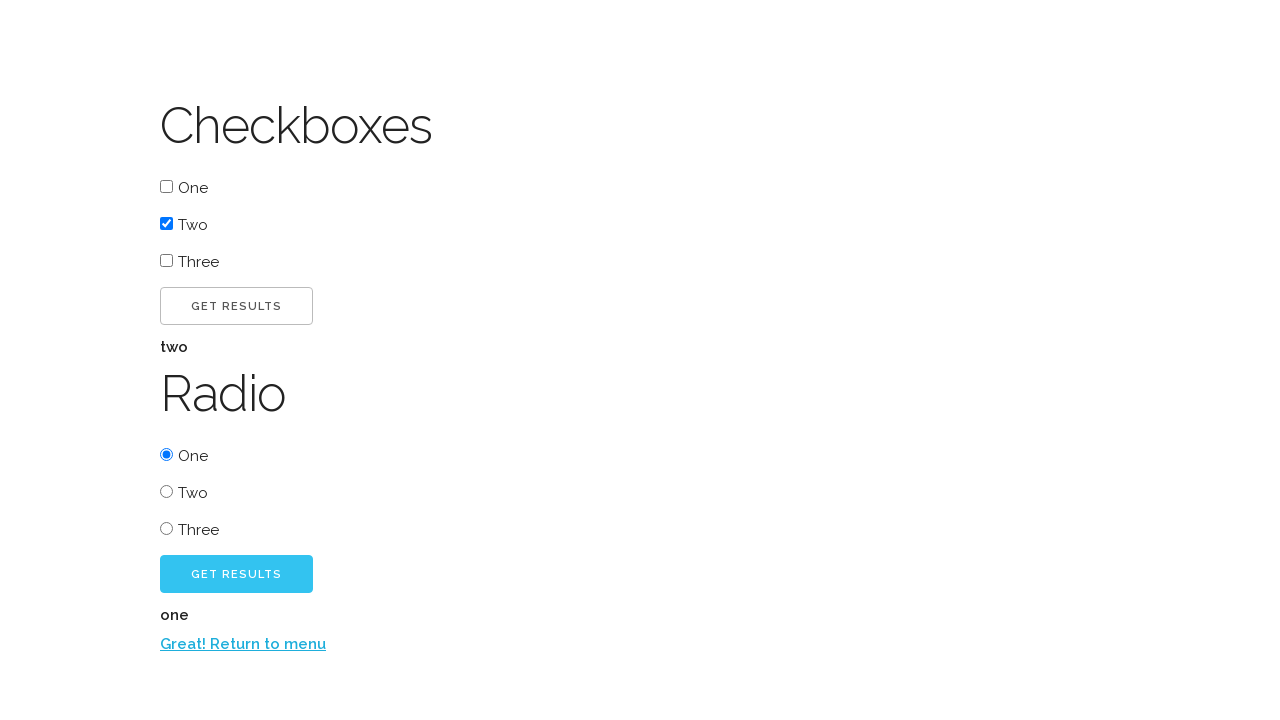